Tests frame interaction on jQuery UI autocomplete demo page by switching into a frame, typing text in an input field, then switching back to main content and clicking a button

Starting URL: http://jqueryui.com/autocomplete/

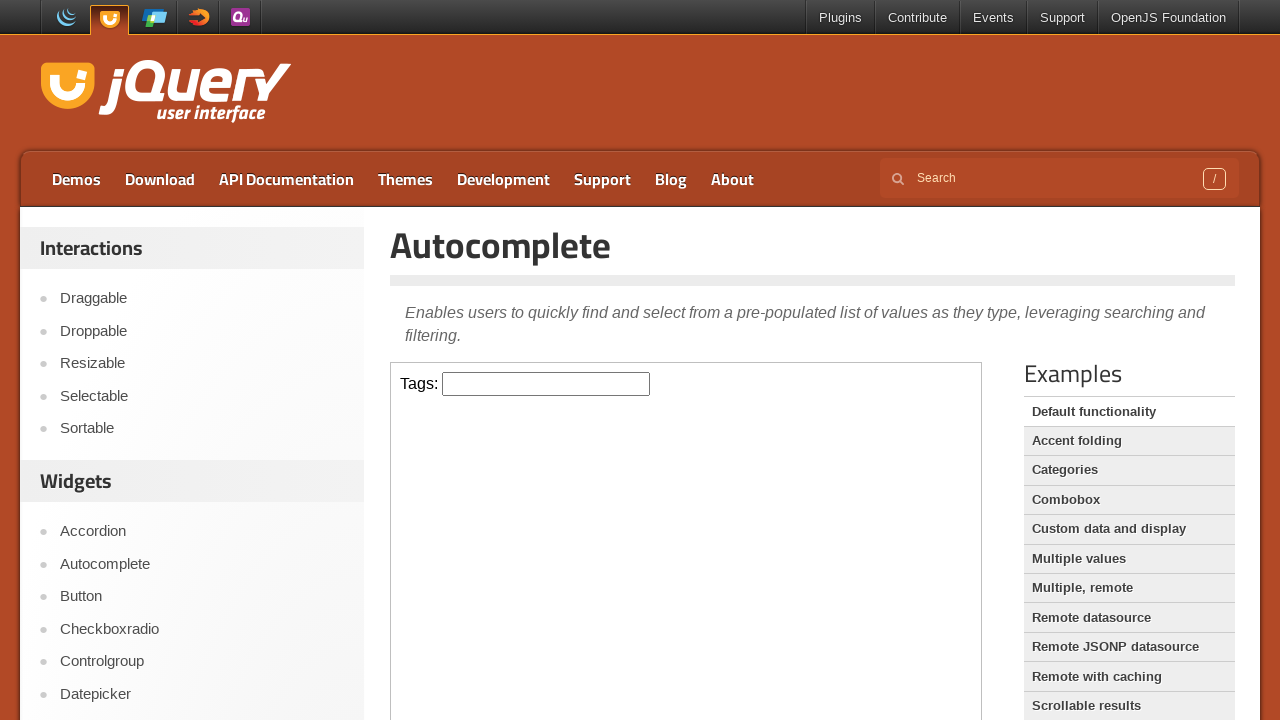

Located the demo iframe
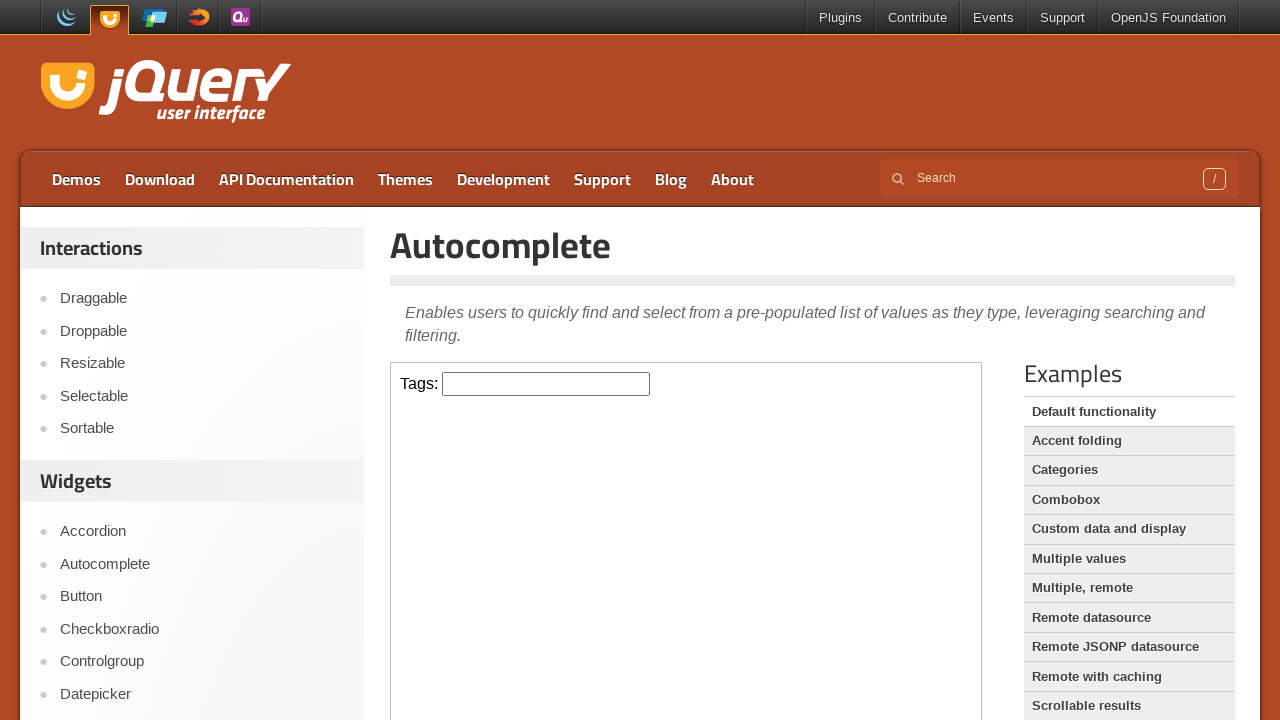

Typed 'Selenium' in the autocomplete input field inside the frame on .demo-frame >> internal:control=enter-frame >> #tags
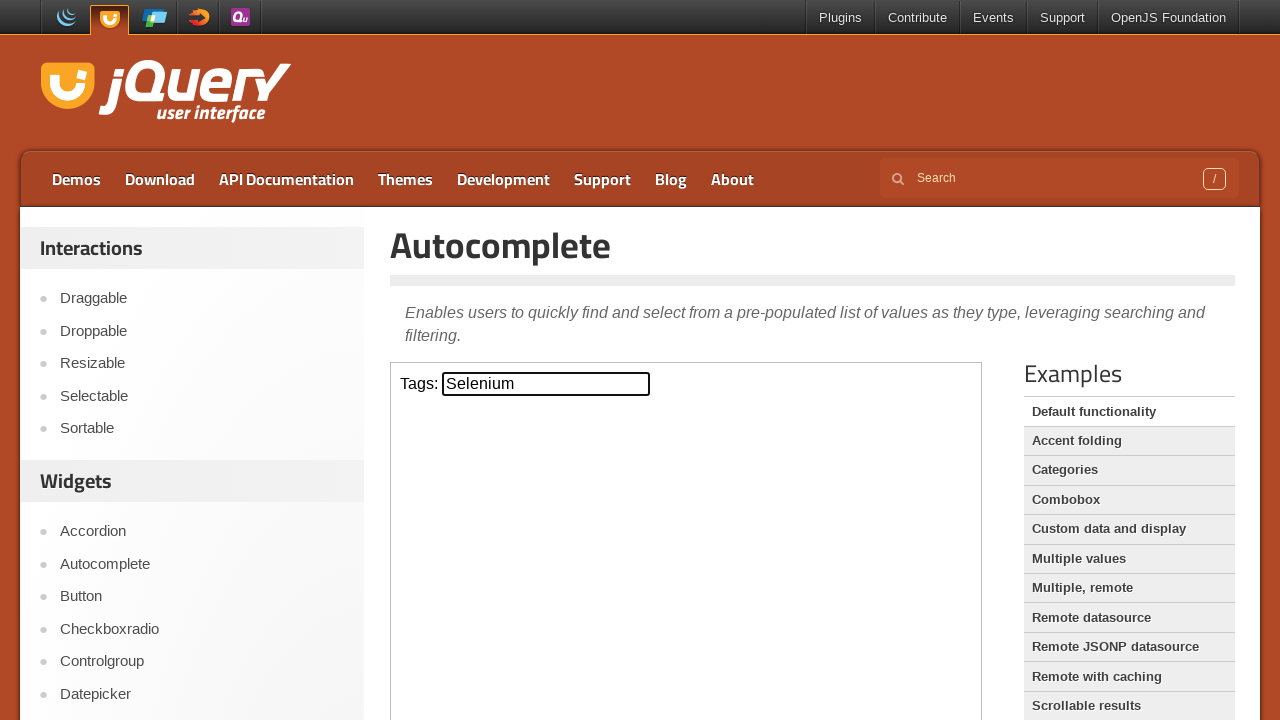

Clicked the Button link on the main page outside the frame at (202, 597) on text=Button
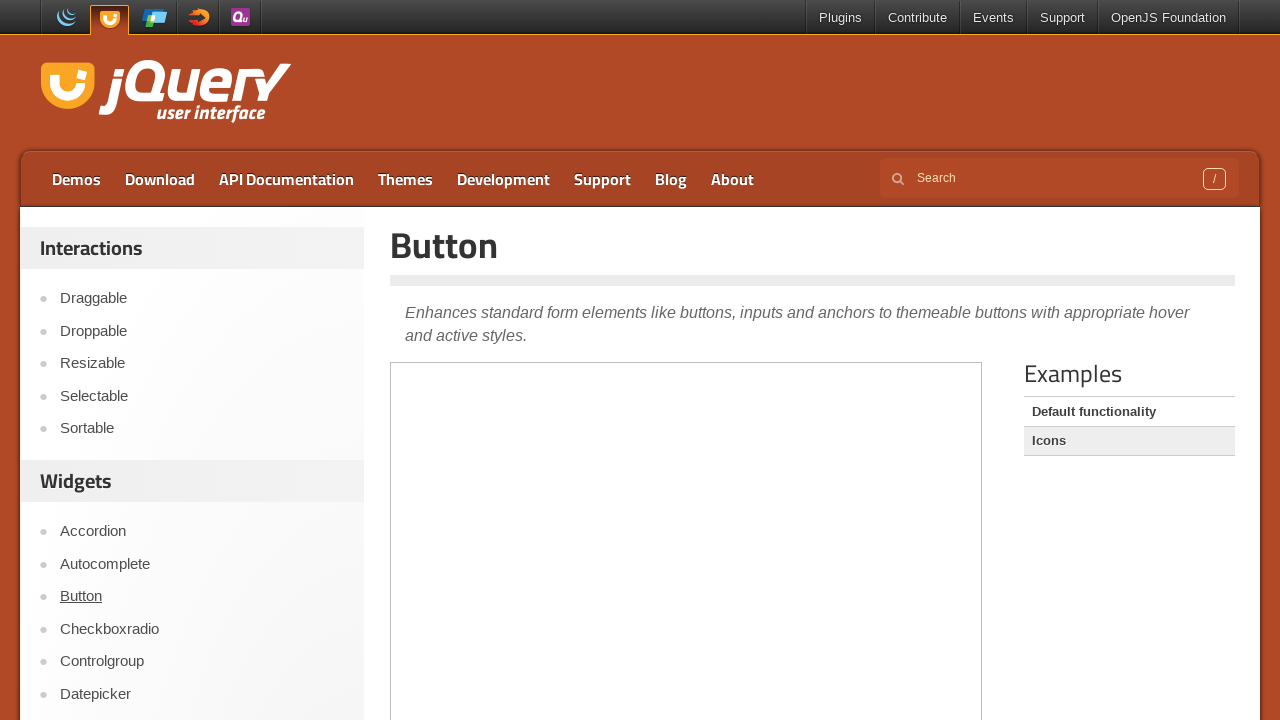

Navigation completed and page loaded
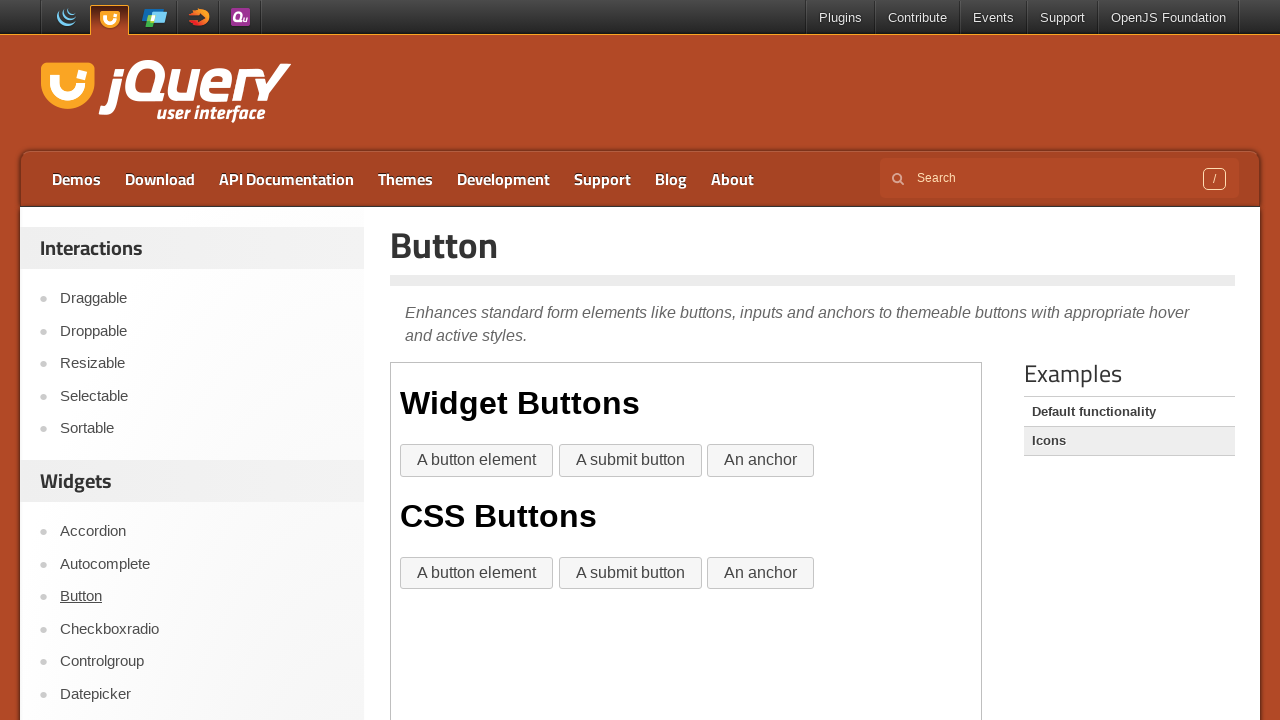

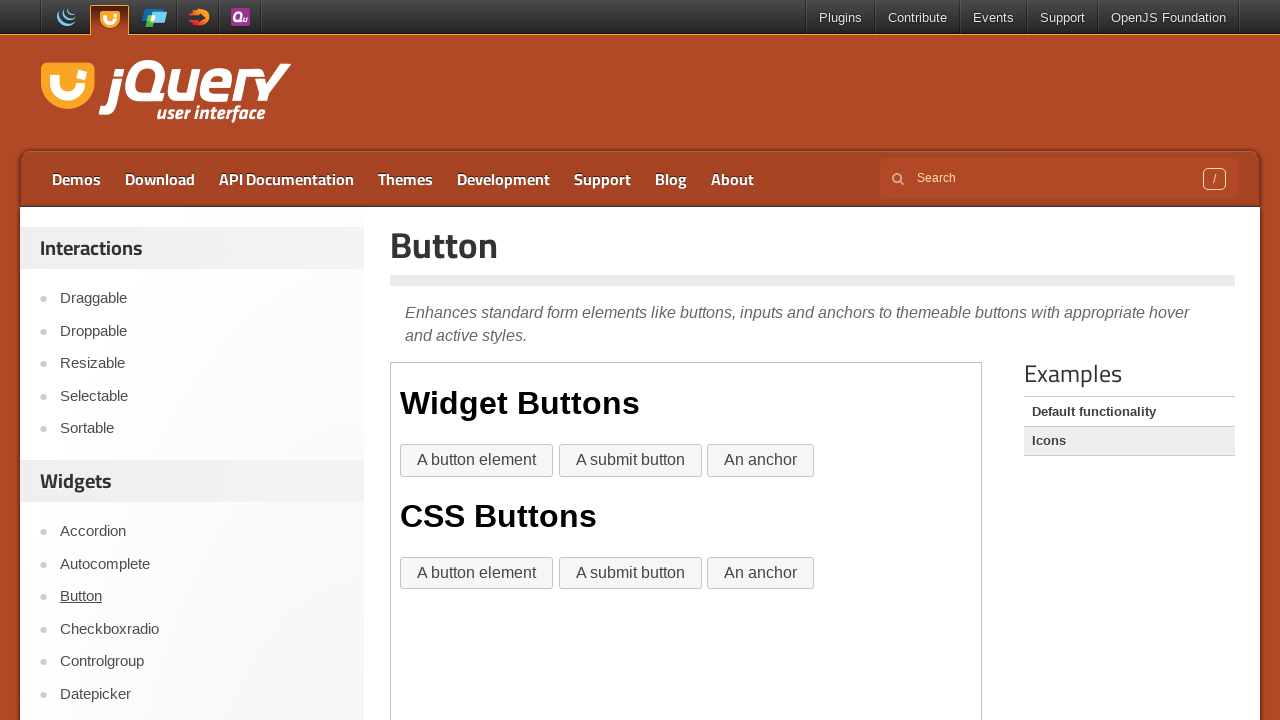